Tests radio button selection by first clicking a specific radio button, then iterating through multiple radio options to select the Ruby option

Starting URL: http://seleniumpractise.blogspot.com/2016/08/how-to-automate-radio-button-in.html

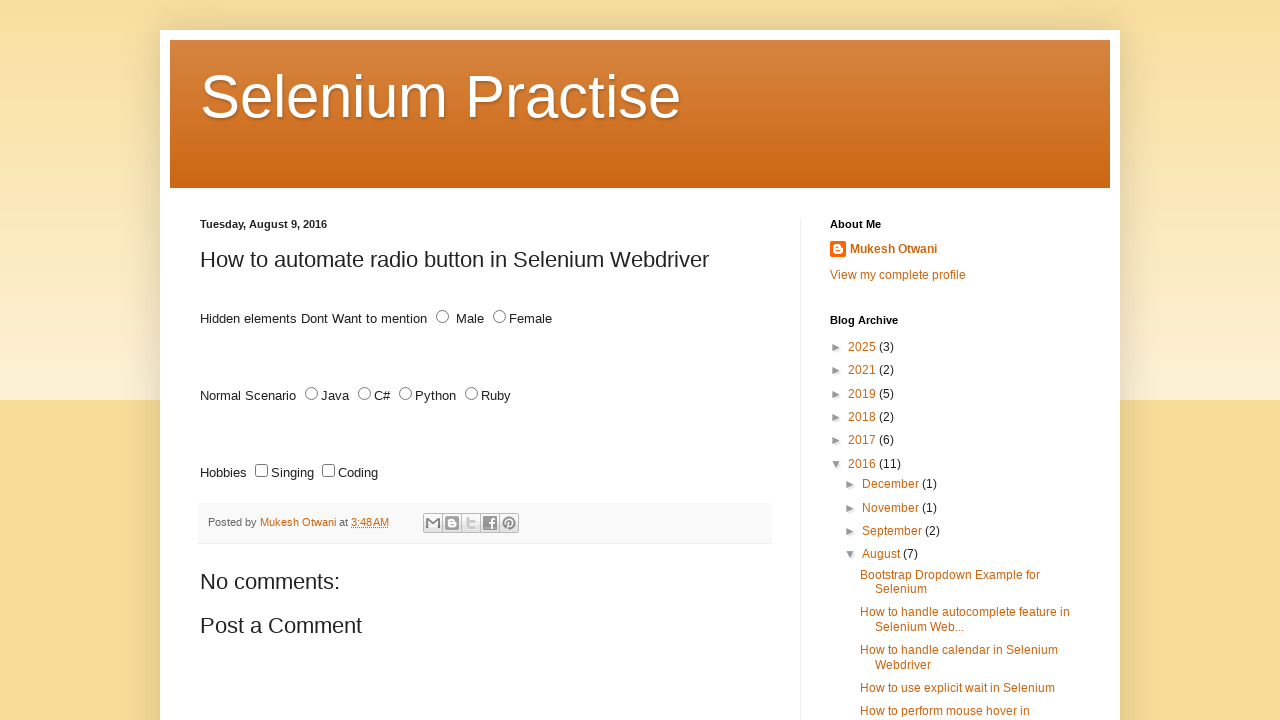

Navigated to radio button automation practice page
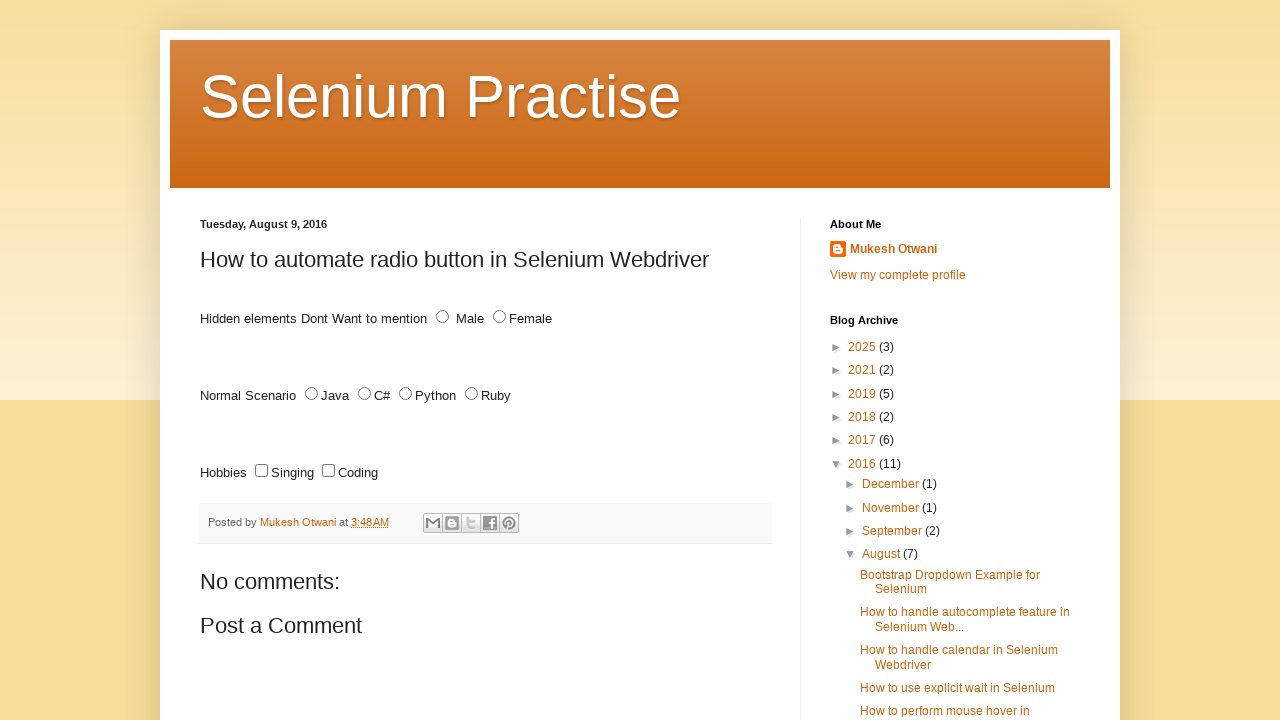

Clicked the second radio button in the form at (442, 317) on xpath=//div[@dir='ltr']//input[2]
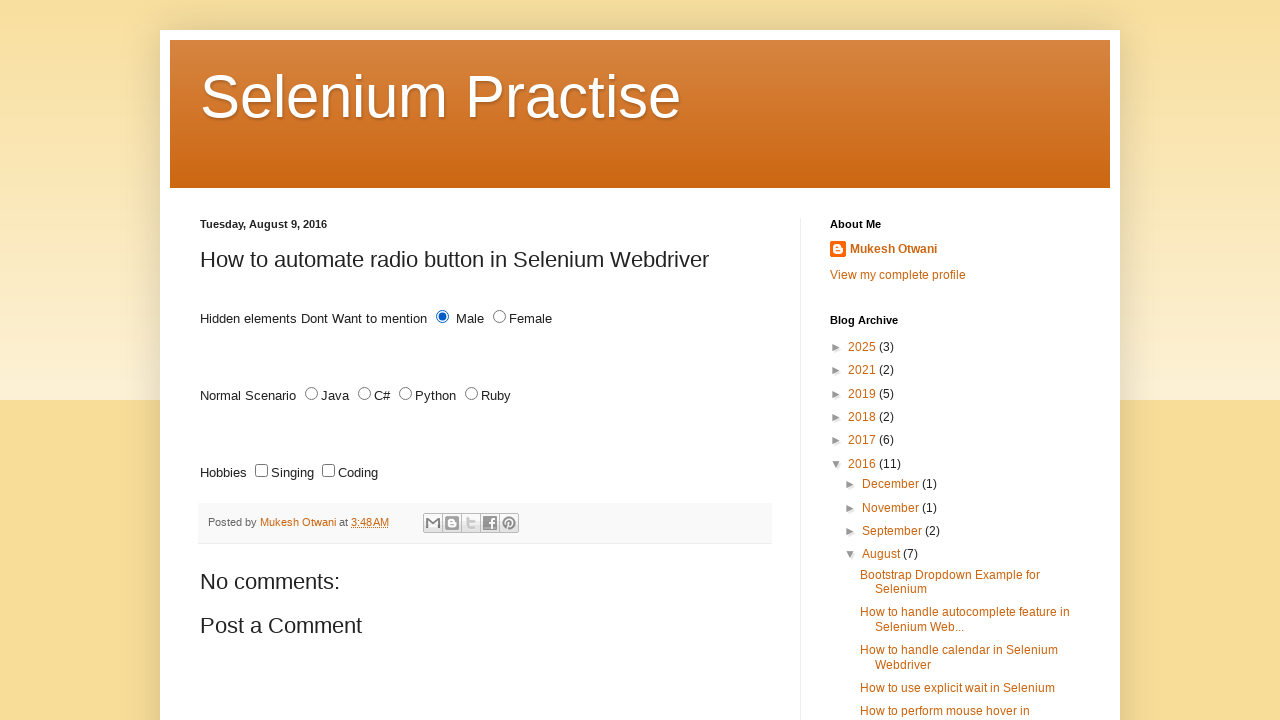

Located all radio buttons with name='lang'
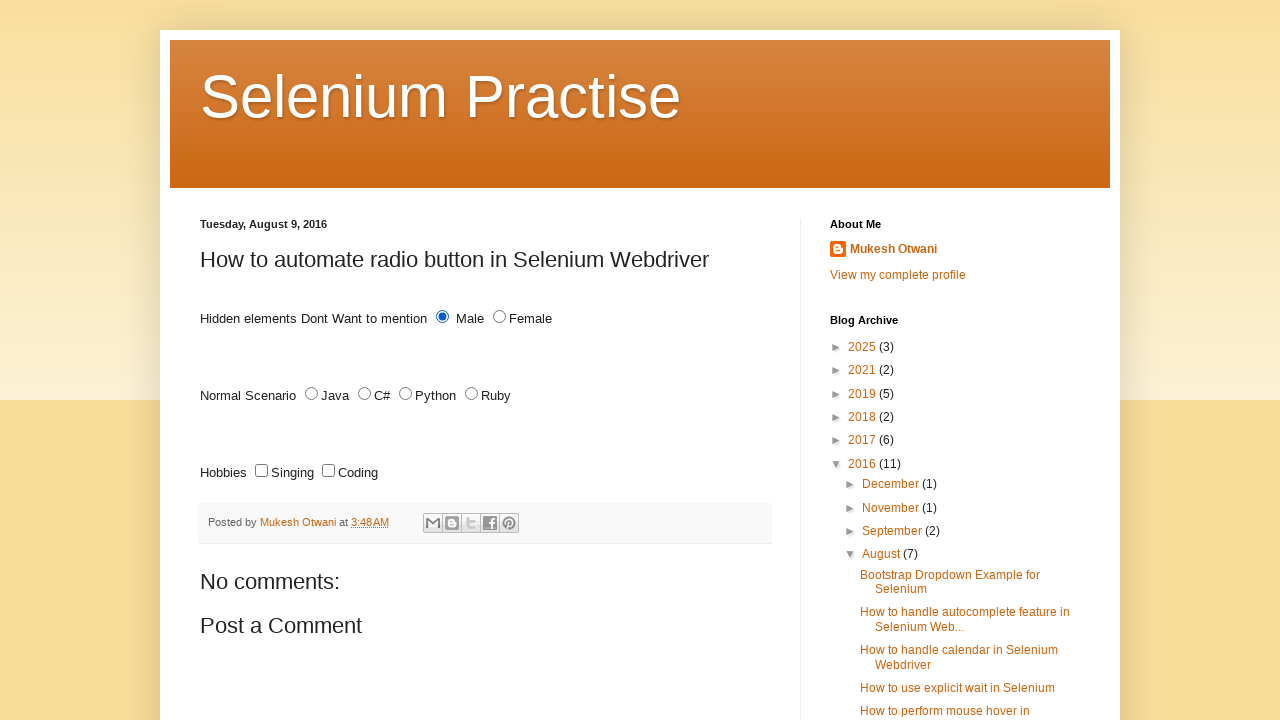

Found 4 radio buttons
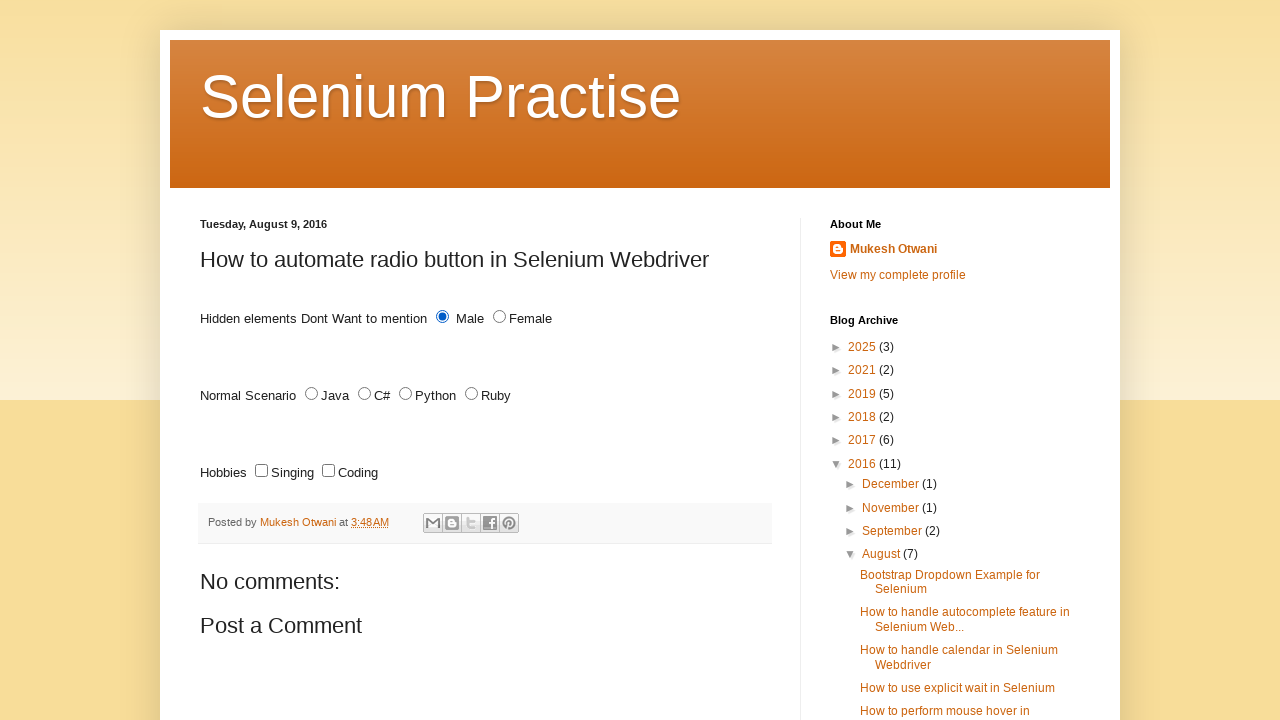

Retrieved radio button at index 0
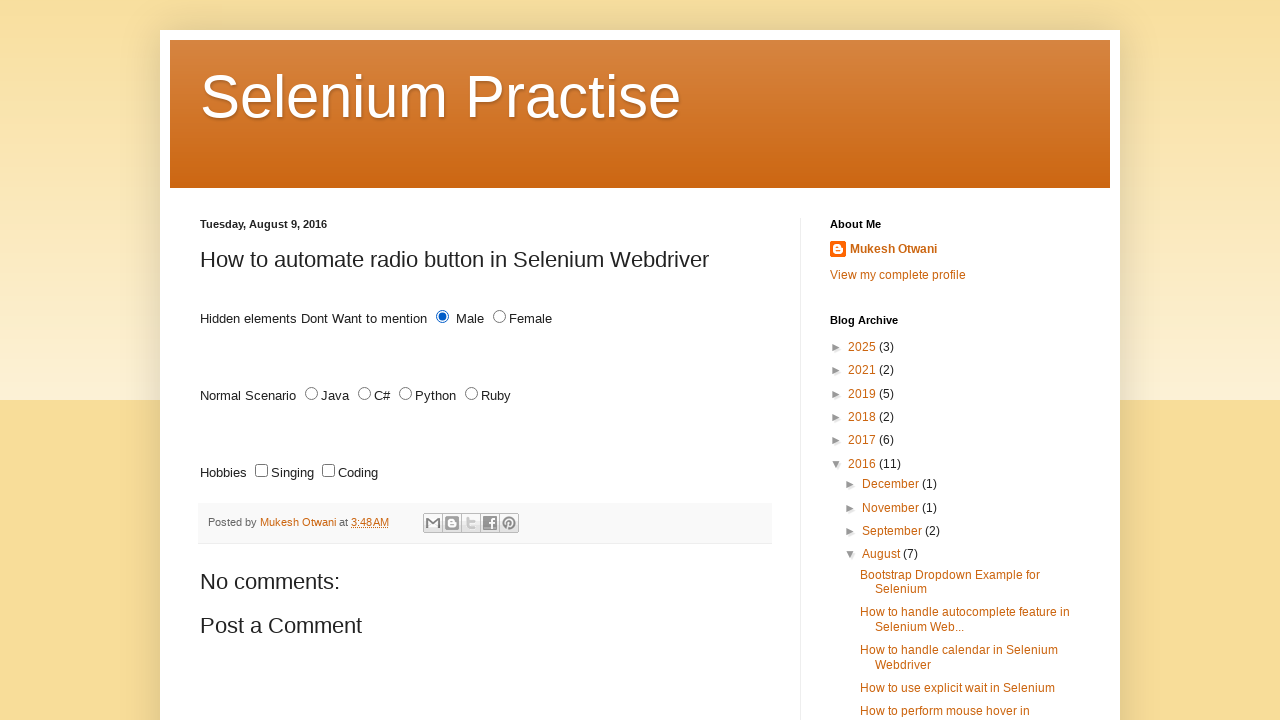

Retrieved value attribute: 'JAVA'
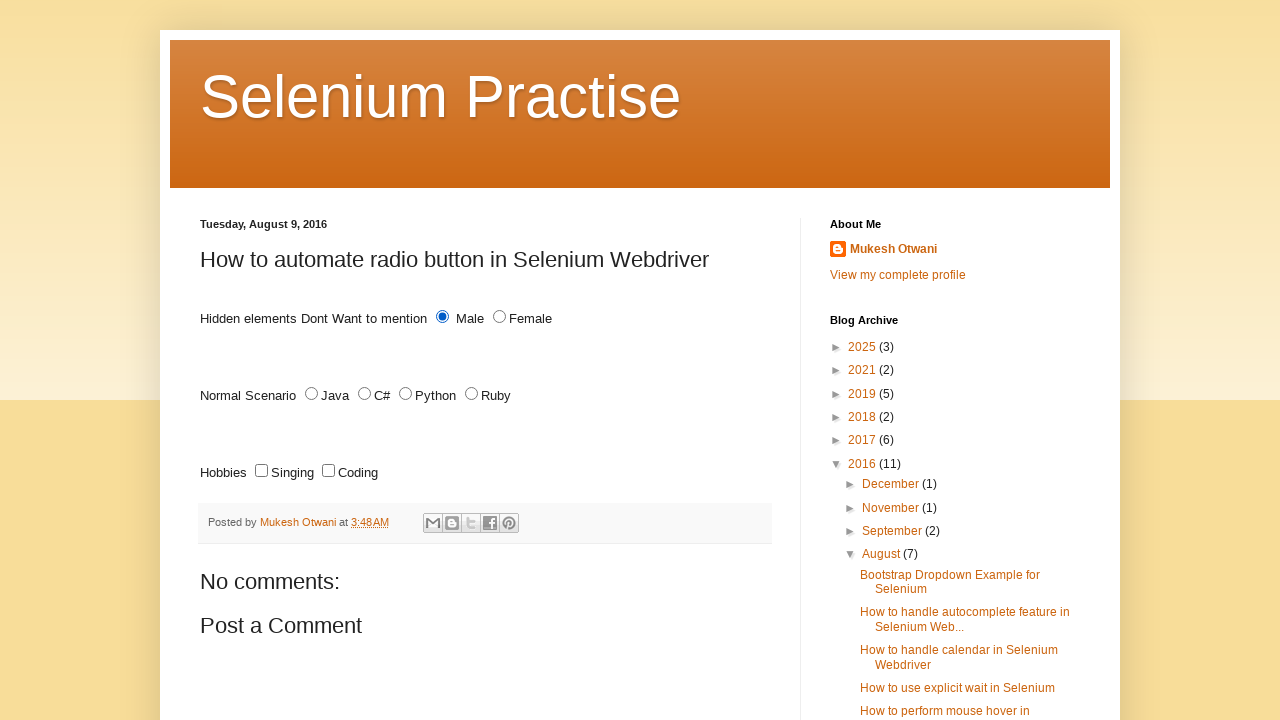

Retrieved radio button at index 1
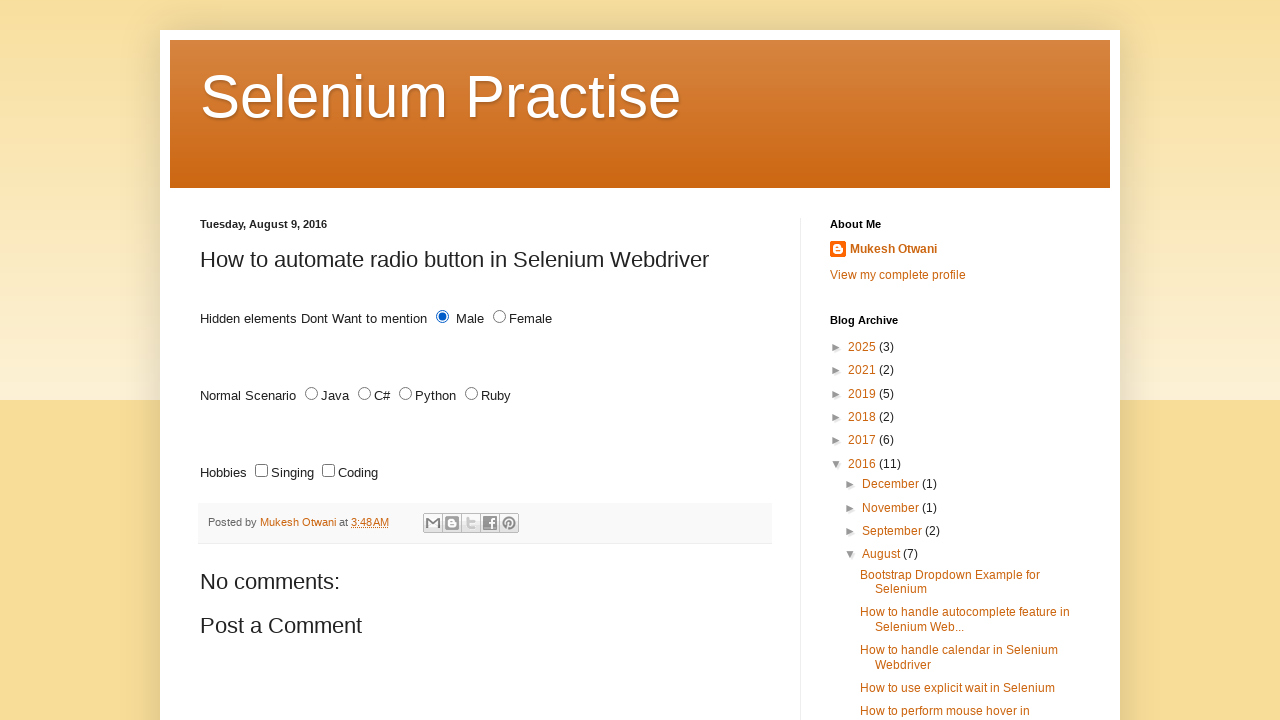

Retrieved value attribute: 'C#'
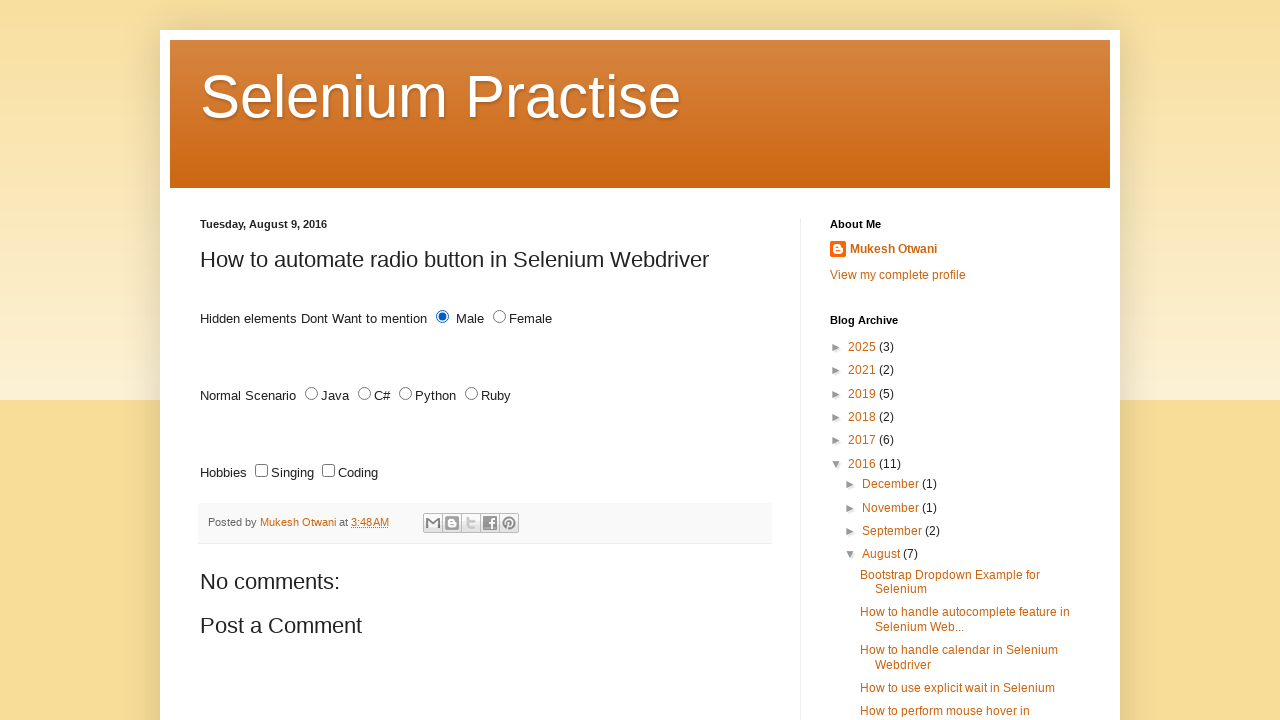

Retrieved radio button at index 2
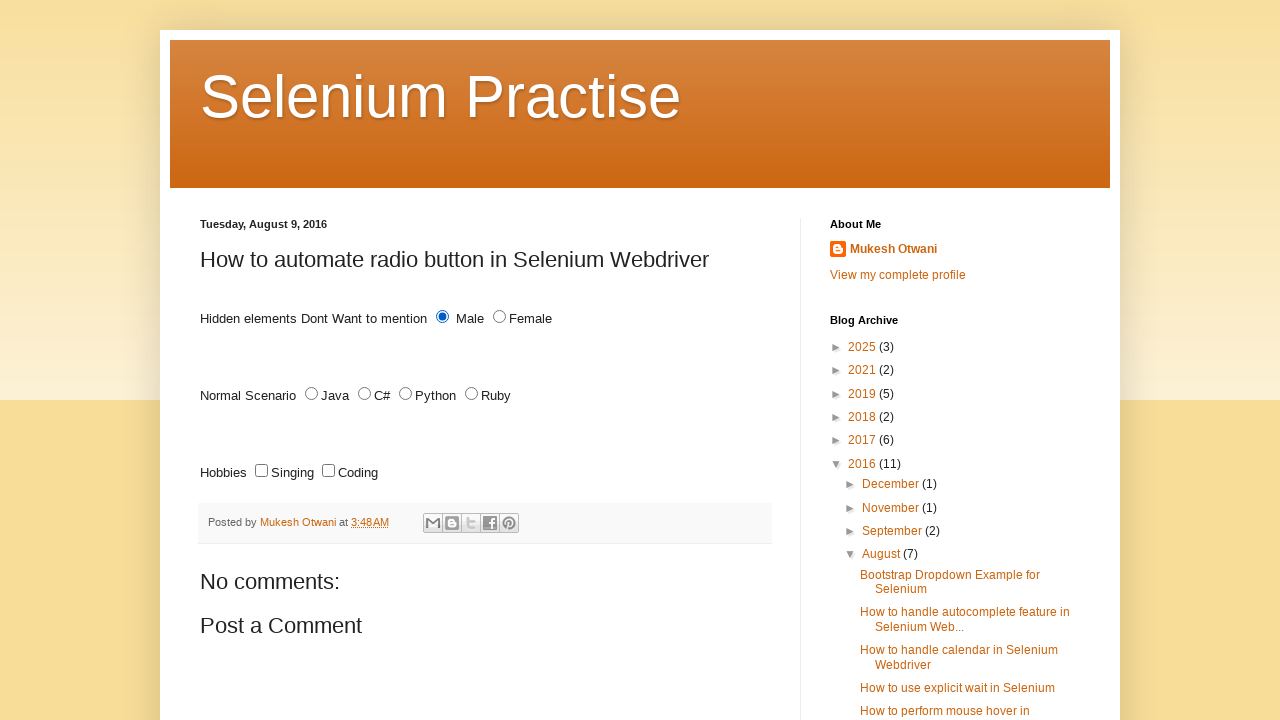

Retrieved value attribute: 'PYTHON'
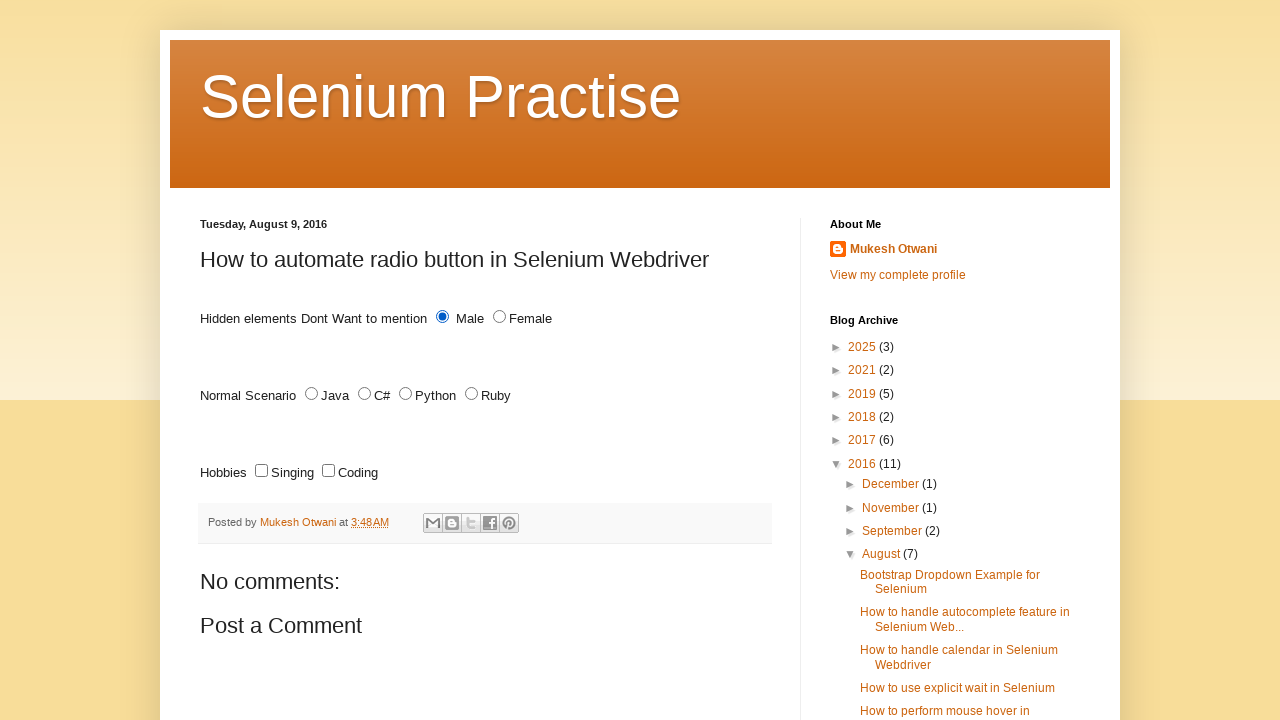

Retrieved radio button at index 3
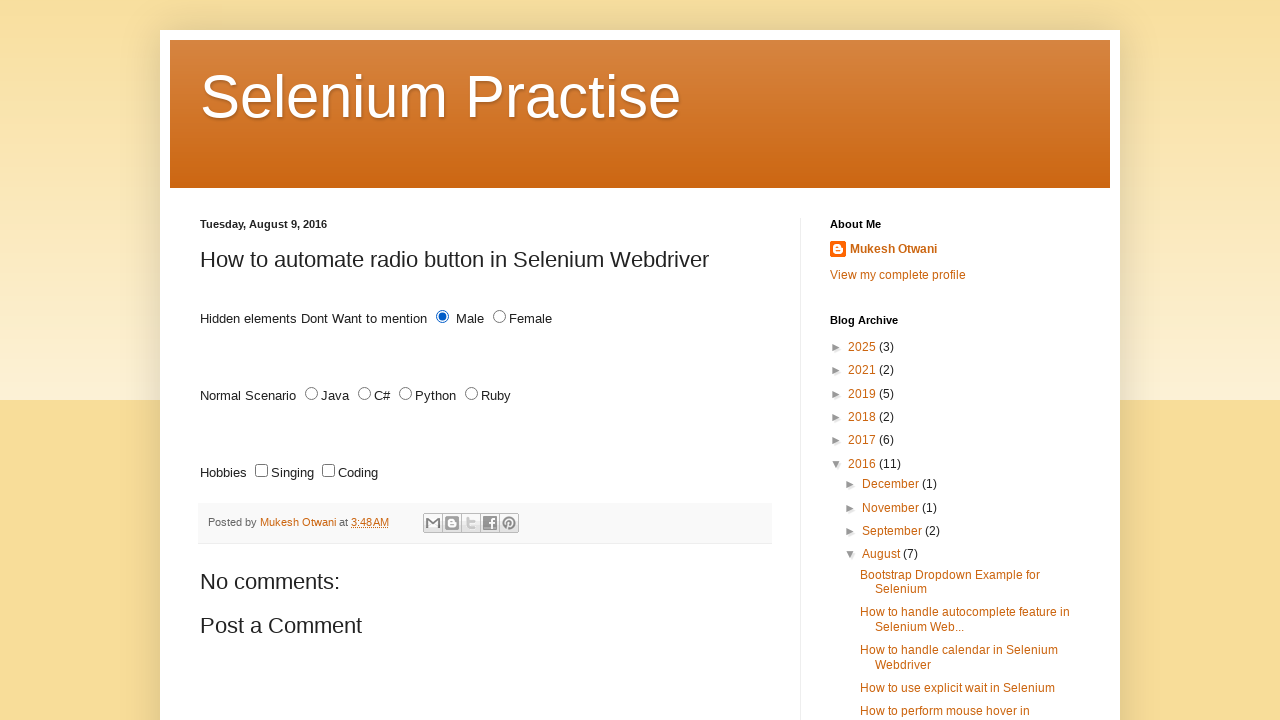

Retrieved value attribute: 'RUBY'
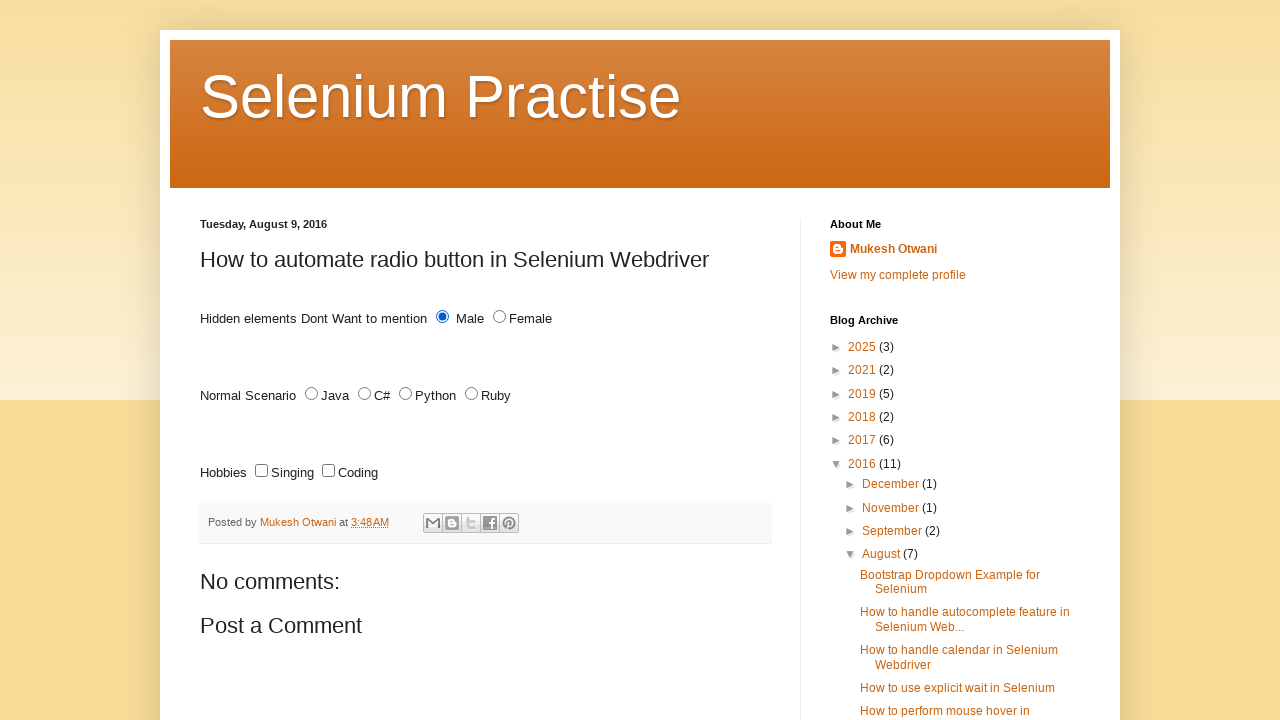

Clicked the Ruby radio button option at (472, 394) on xpath=//input[@name='lang' and @type='radio'] >> nth=3
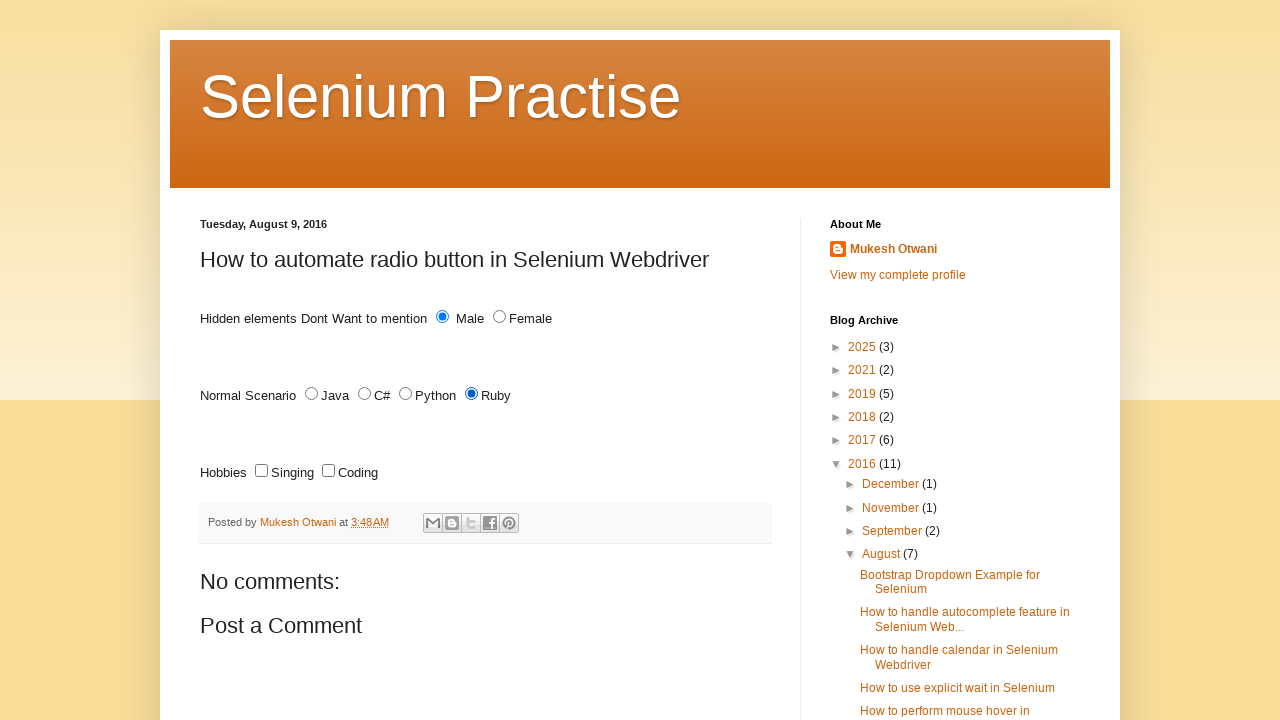

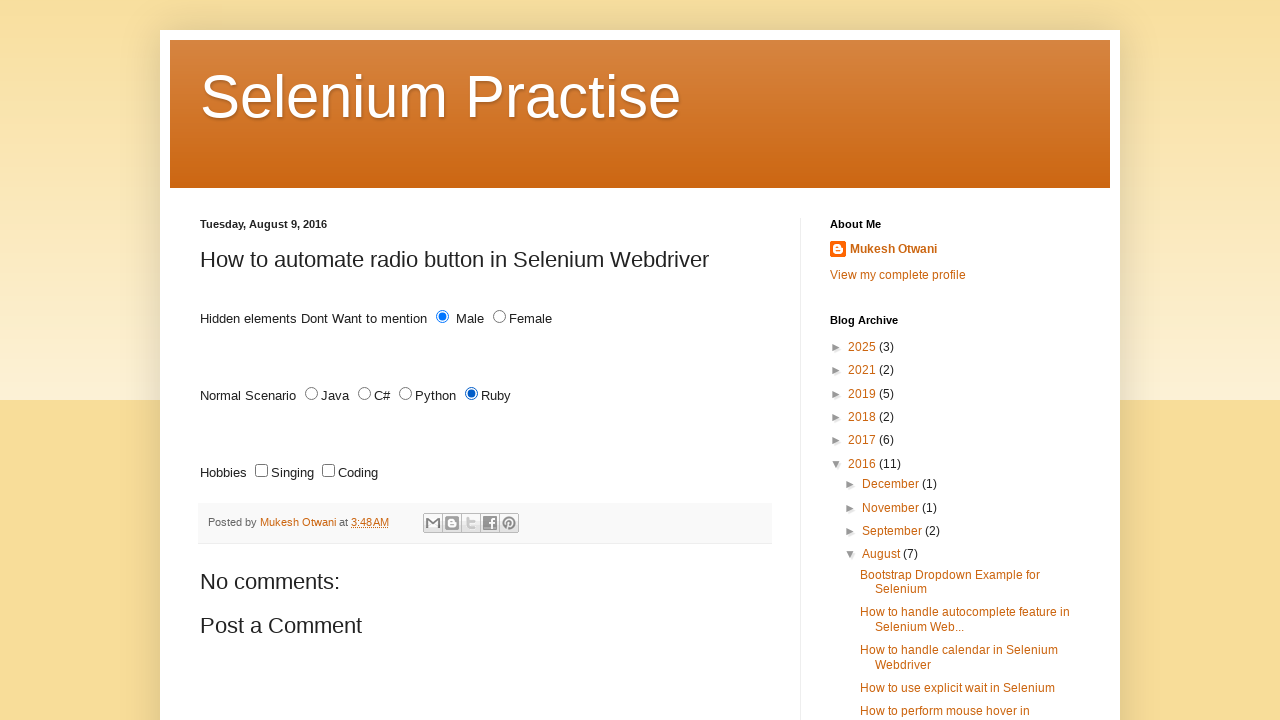